Tests prompt alert functionality by clicking the Prompt Alert button, entering custom text, and accepting the alert

Starting URL: https://v1.training-support.net/selenium/javascript-alerts

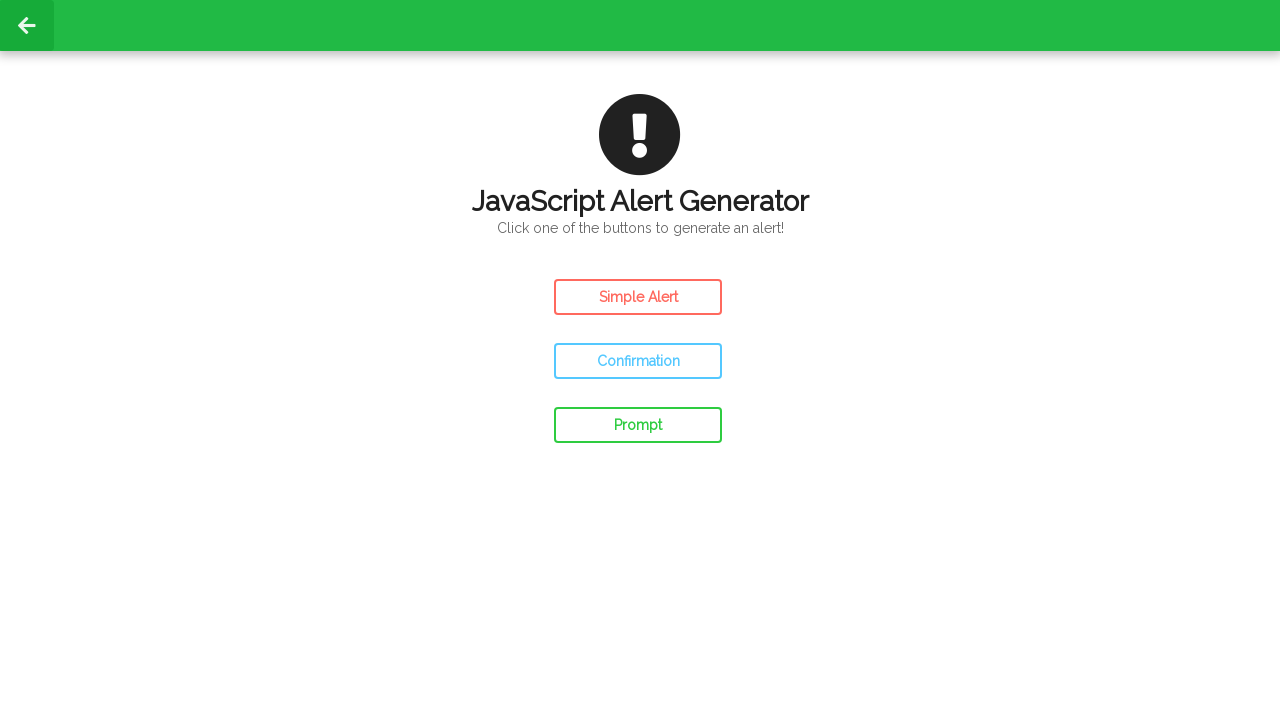

Set up dialog handler to accept prompt with custom text 'saikrishna'
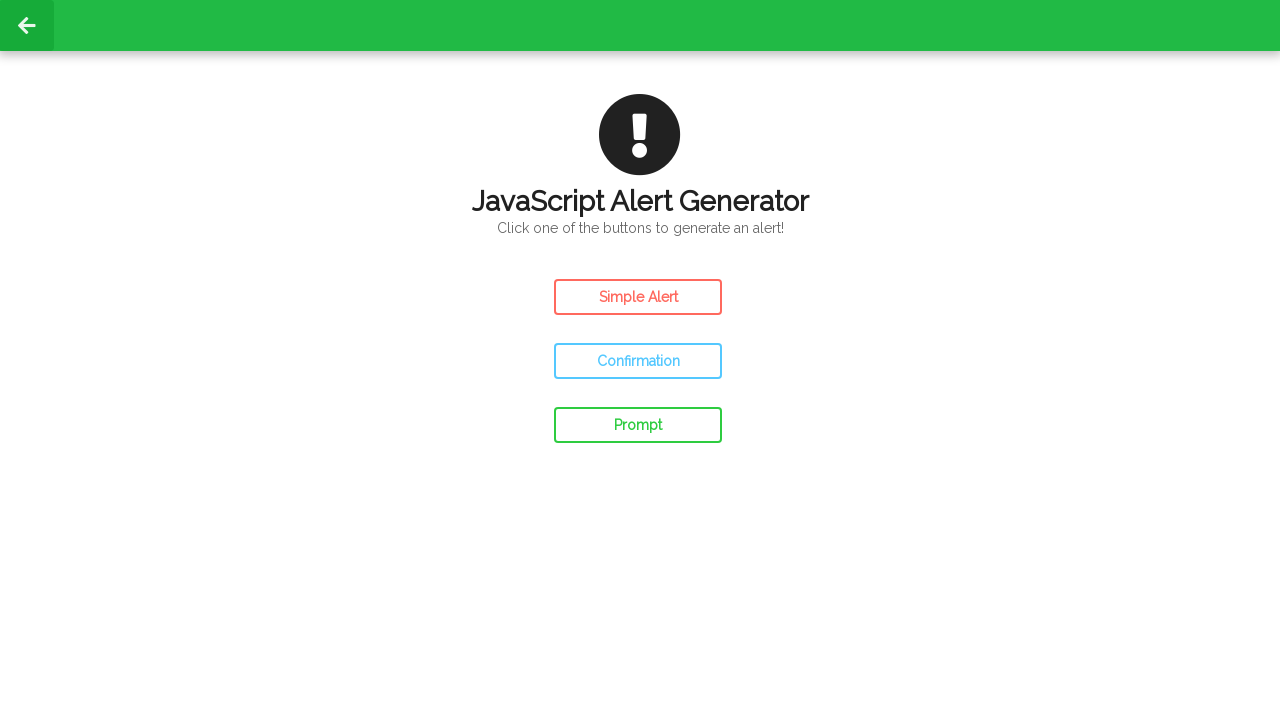

Clicked the Prompt Alert button at (638, 425) on #prompt
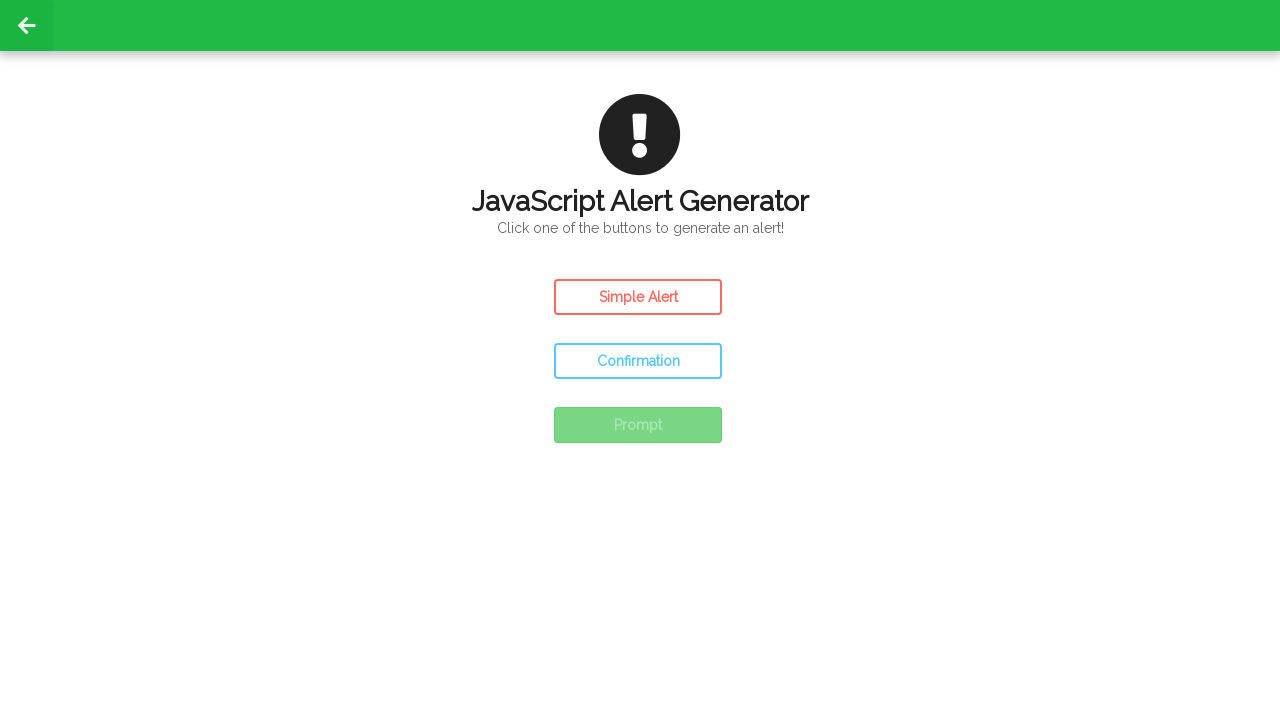

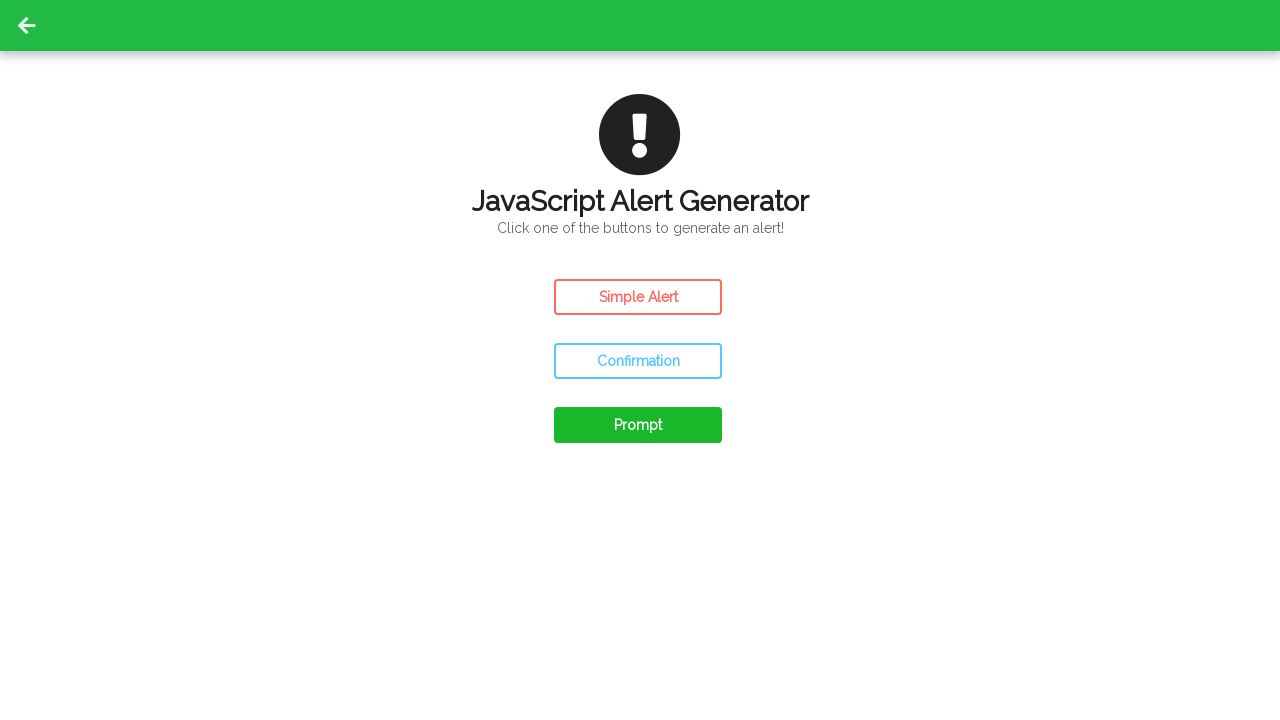